Tests a slow calculator web application by setting a delay time, performing an addition calculation (7+8), and verifying the result displays 15.

Starting URL: https://bonigarcia.dev/selenium-webdriver-java/slow-calculator.html

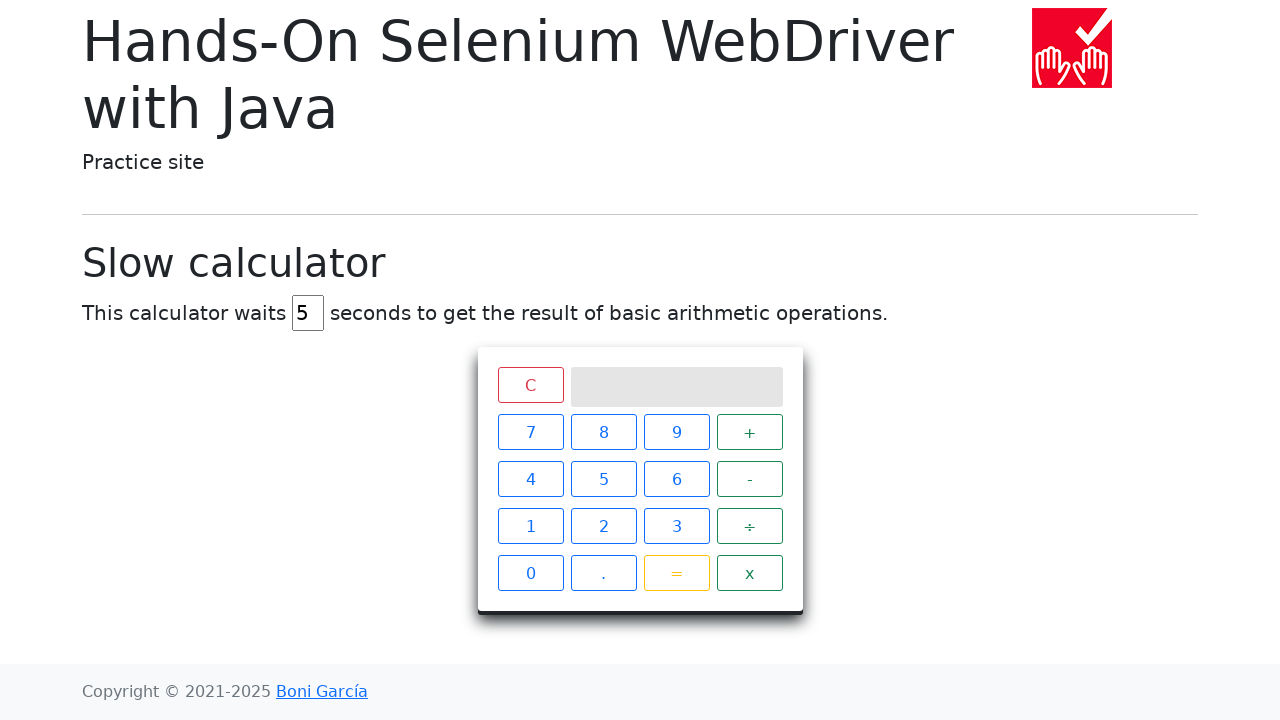

Navigated to slow calculator application
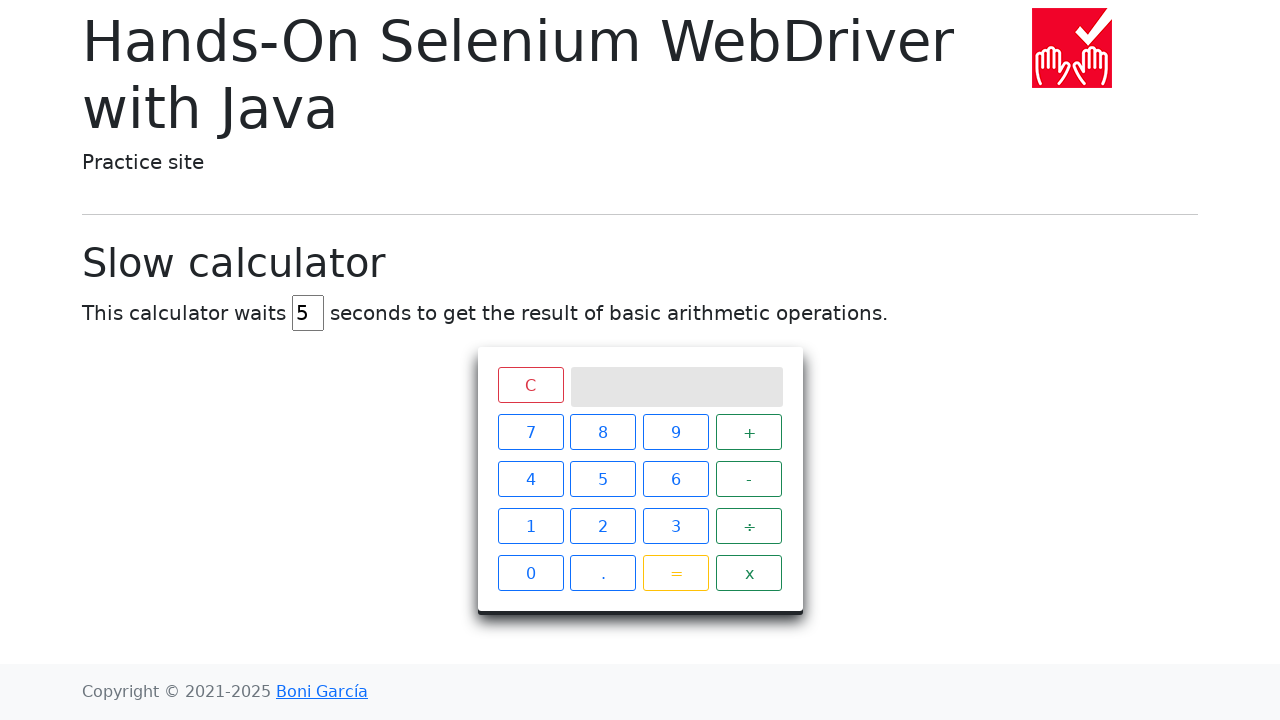

Cleared delay input field on #delay
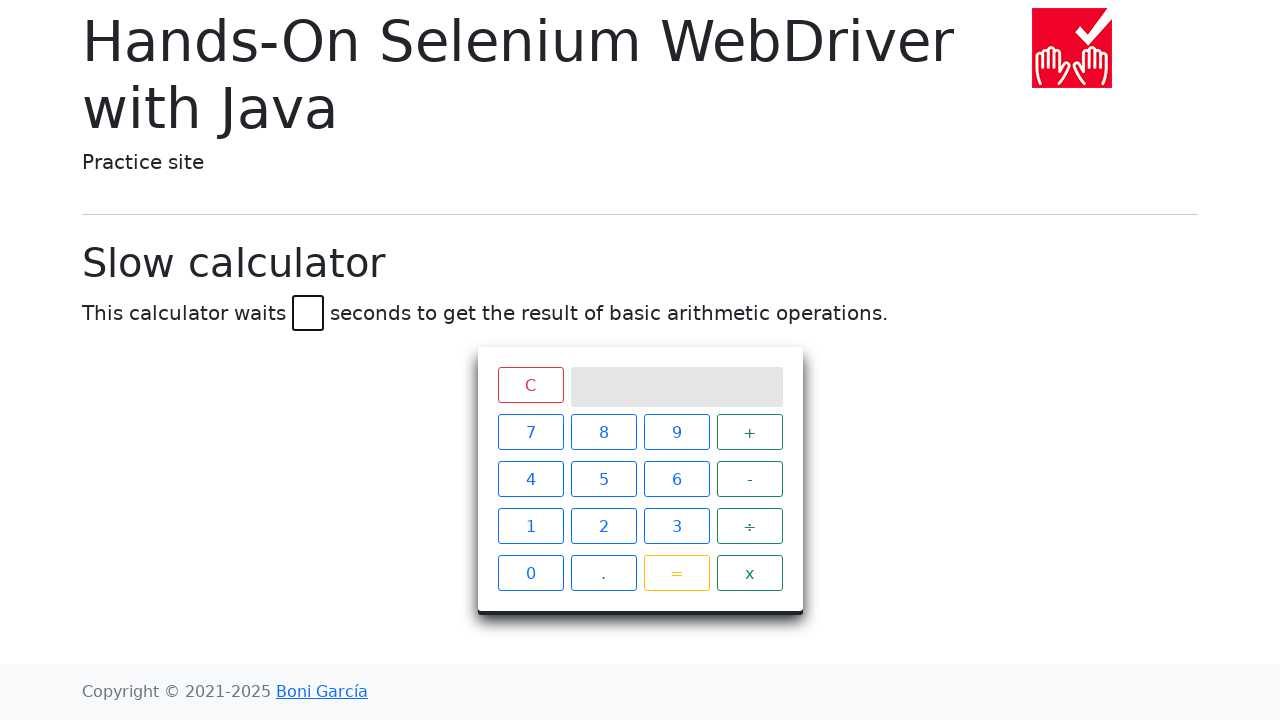

Set delay to 45 seconds on #delay
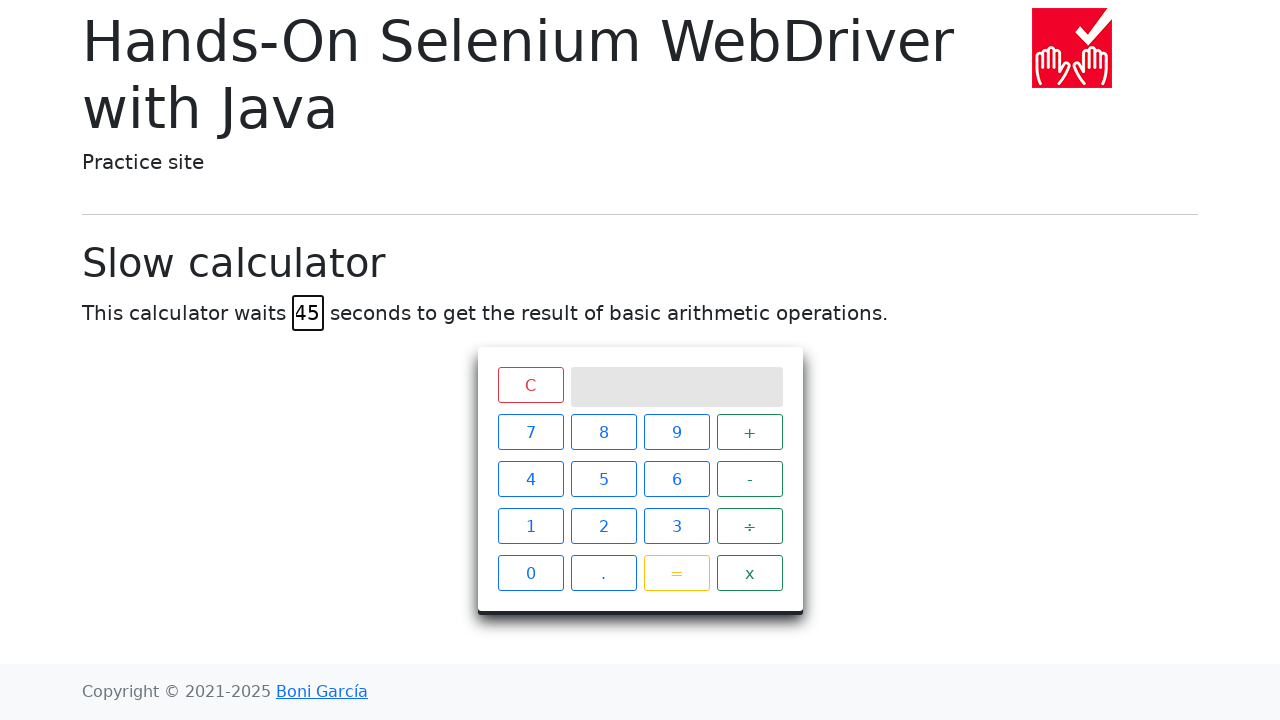

Clicked number 7 at (530, 432) on xpath=//span[text()='7']
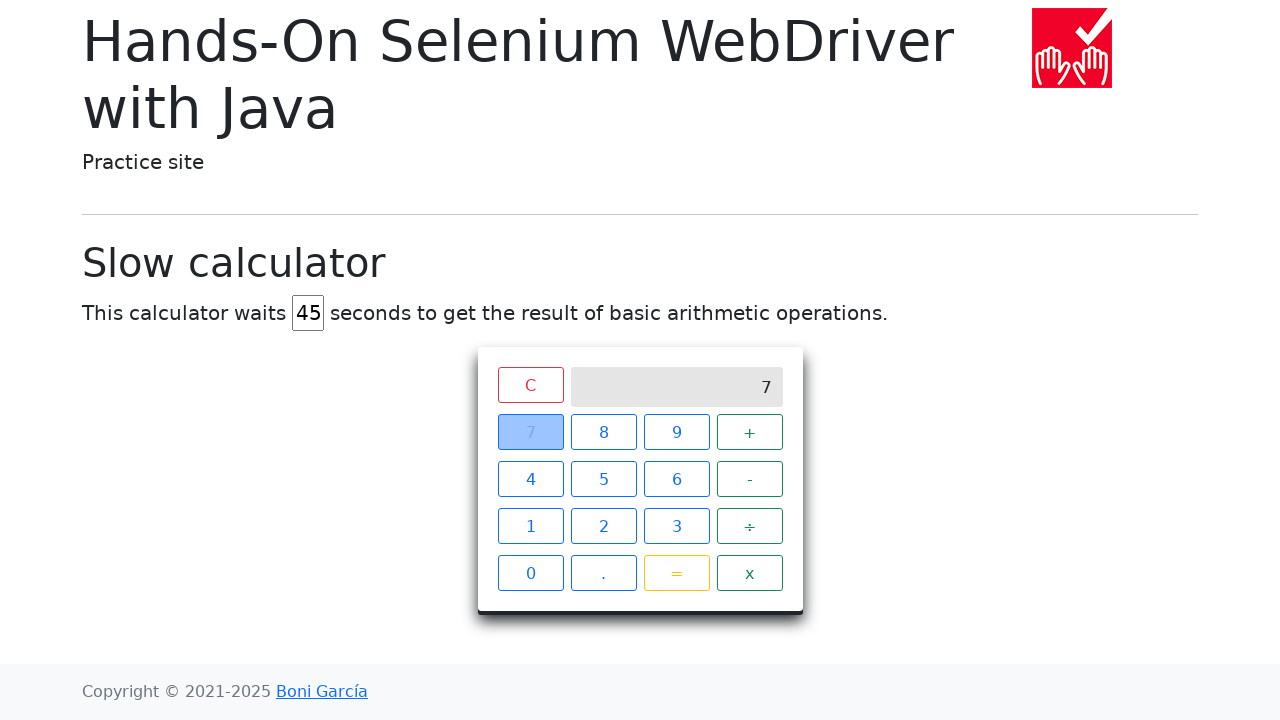

Clicked plus operator at (750, 432) on xpath=//span[text()='+']
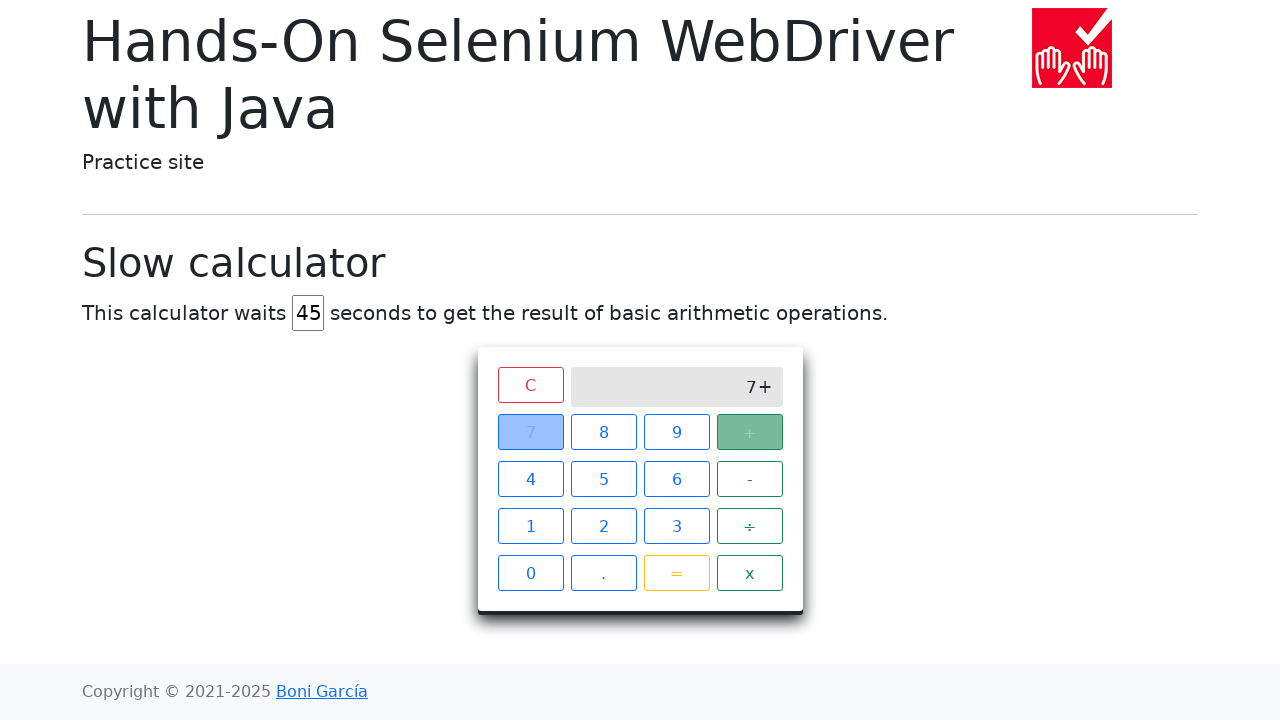

Clicked number 8 at (604, 432) on xpath=//span[text()='8']
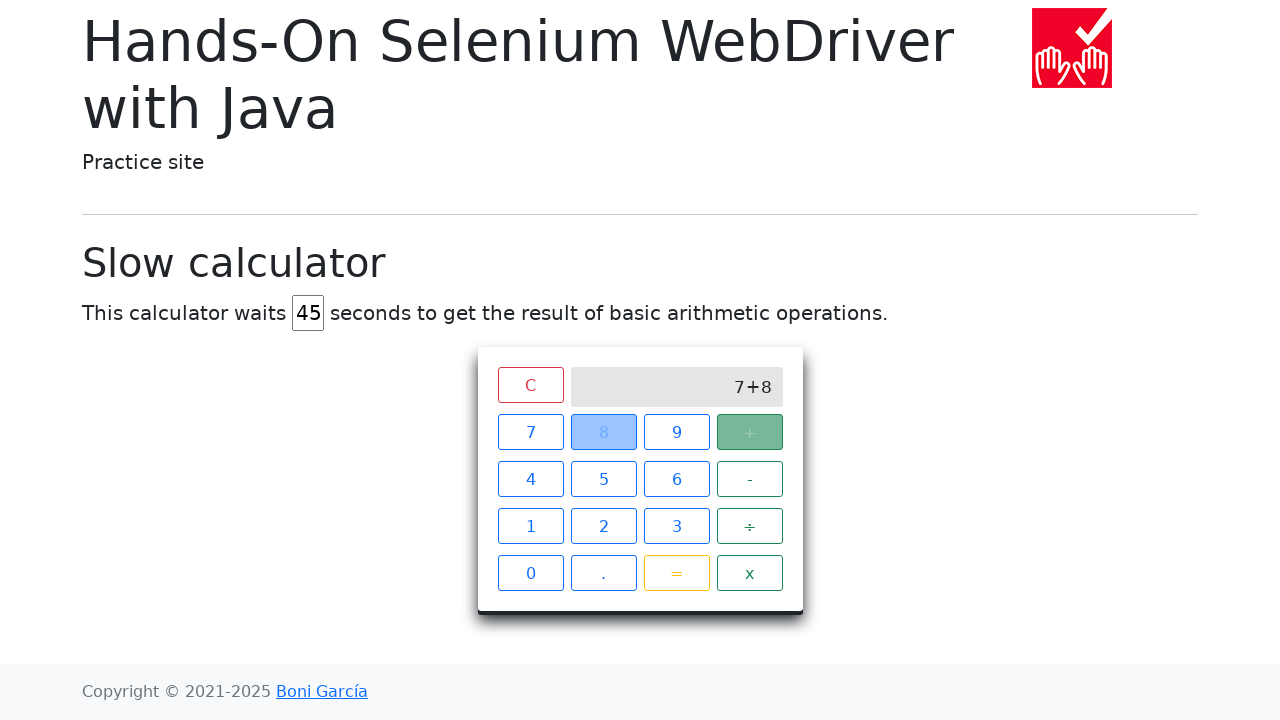

Clicked equals button to calculate result at (676, 573) on xpath=//span[text()='=']
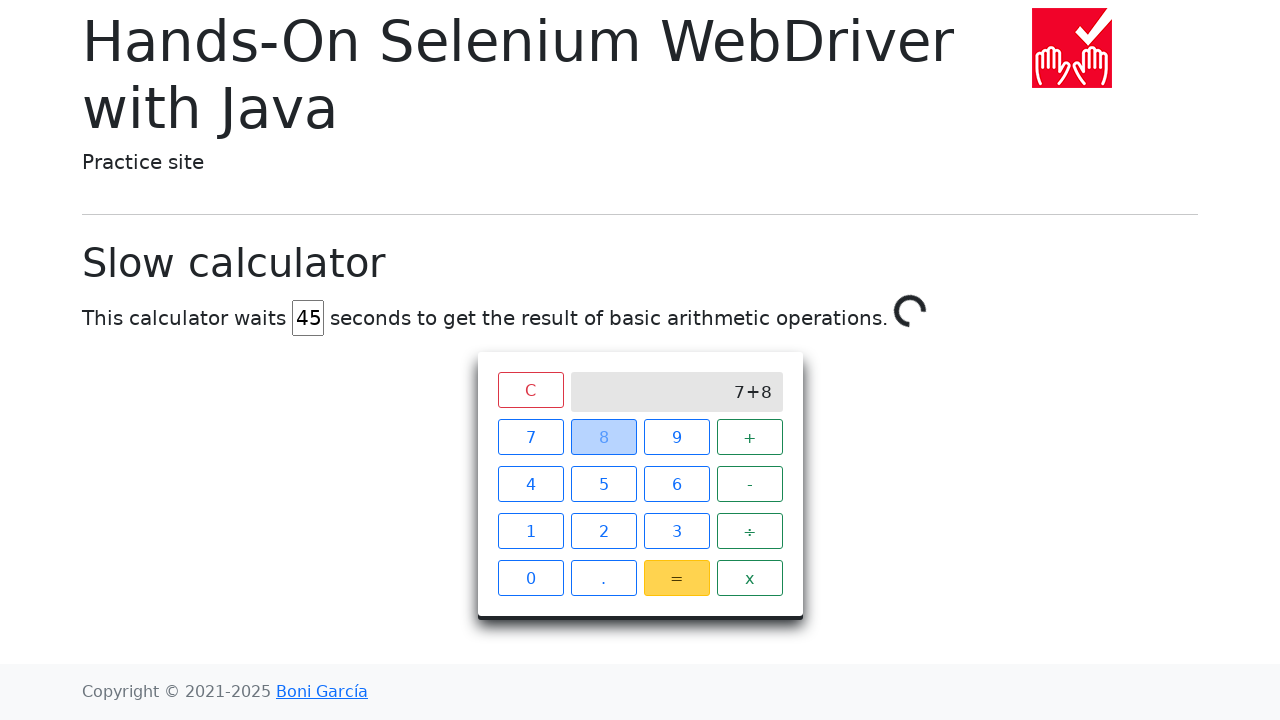

Result displayed as 15 (7 + 8 = 15)
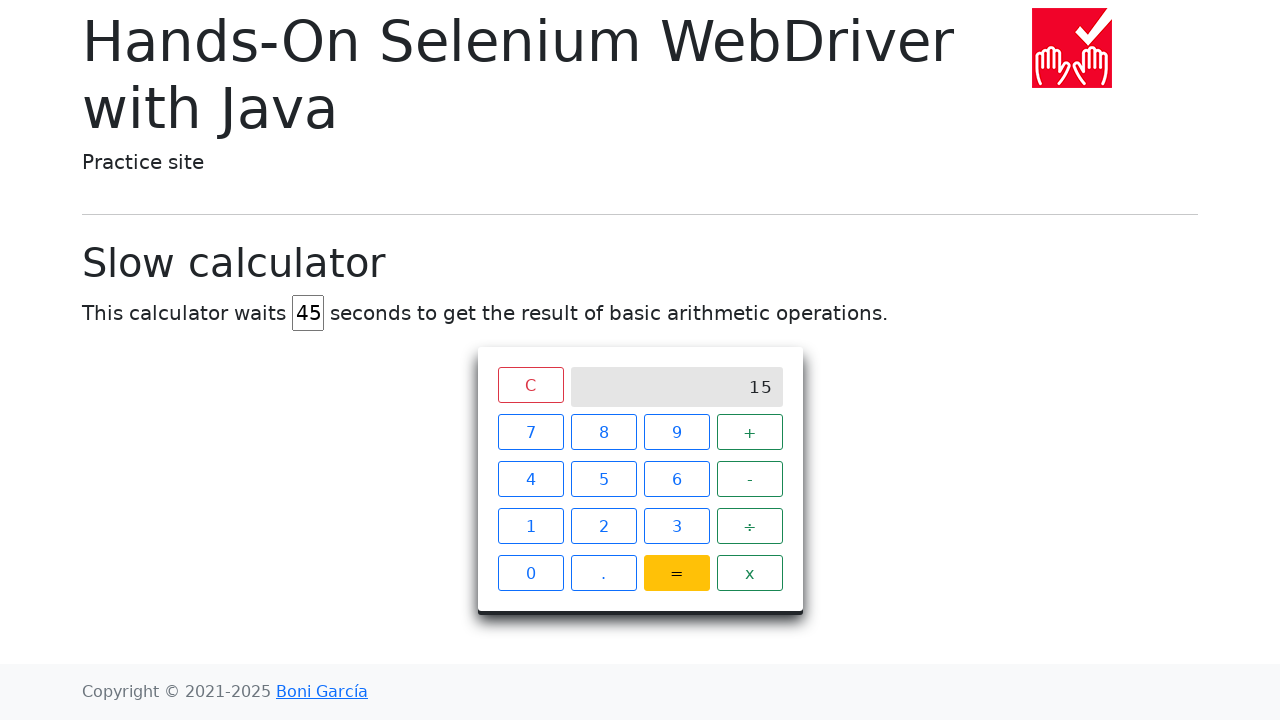

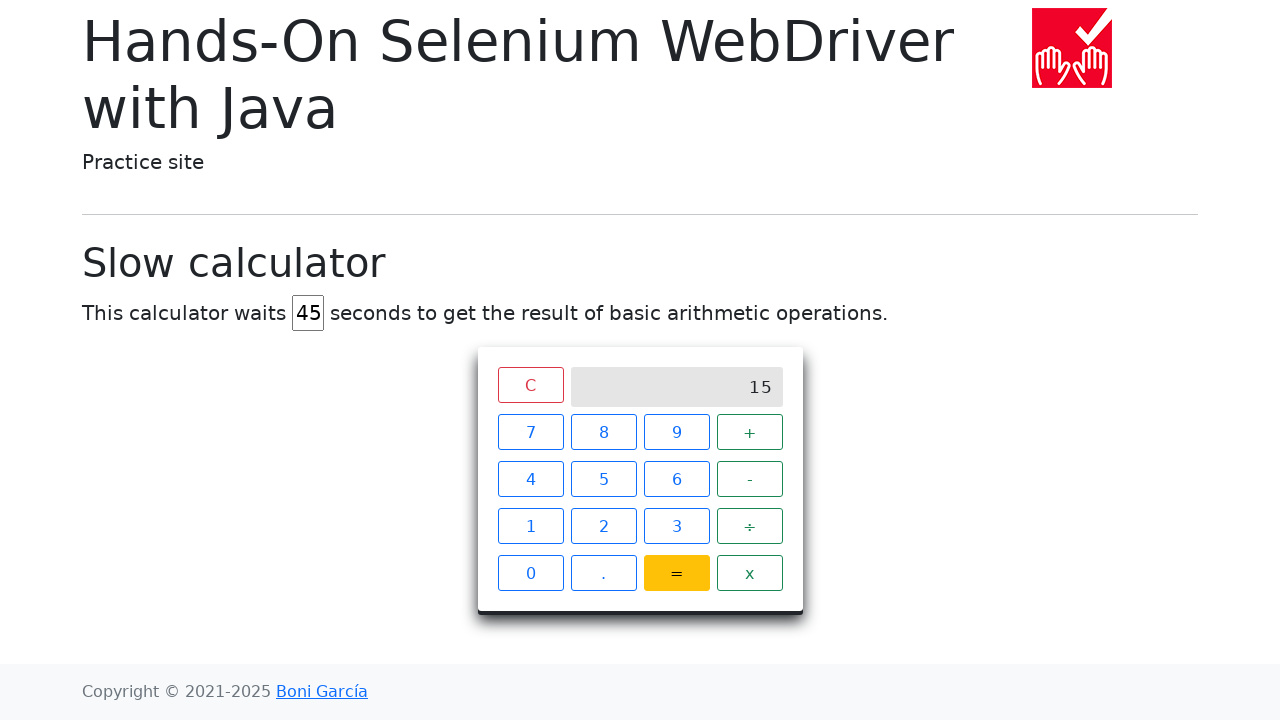